Tests iframe handling by switching to a frame named "moneyiframe" and verifying that content within the iframe (NSE index value) is accessible.

Starting URL: https://www.rediff.com/

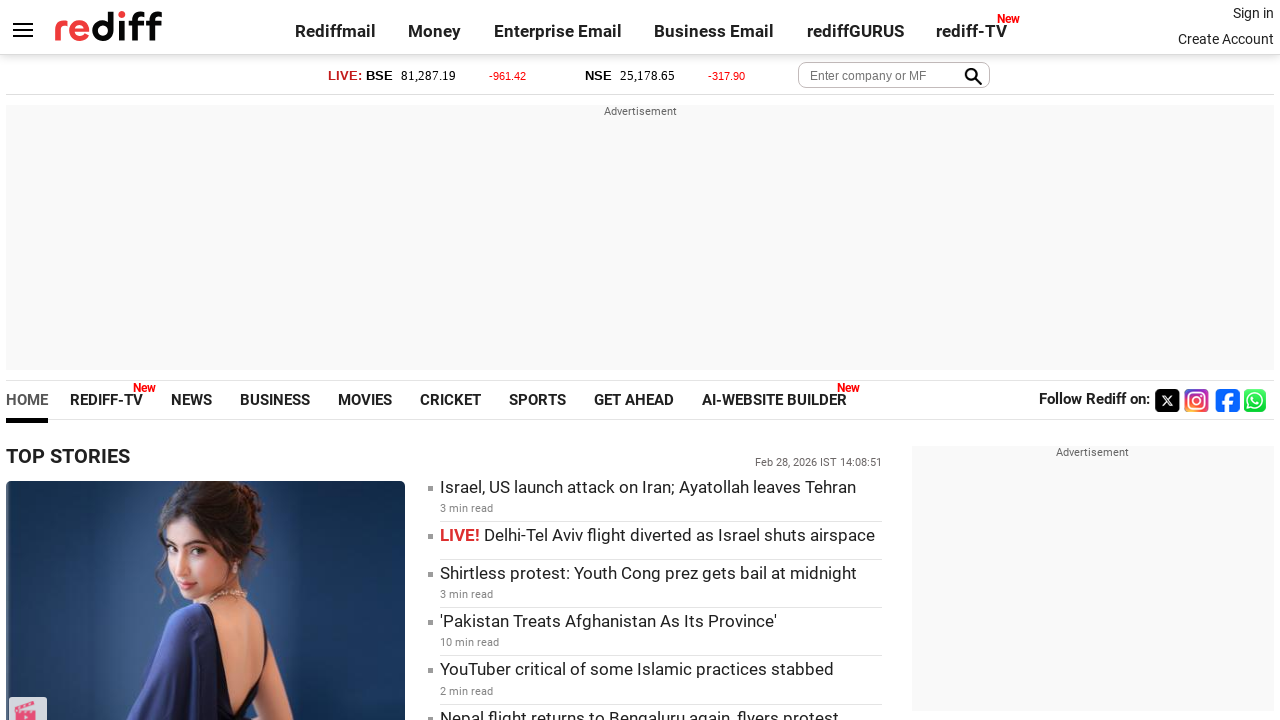

Navigated to https://www.rediff.com/
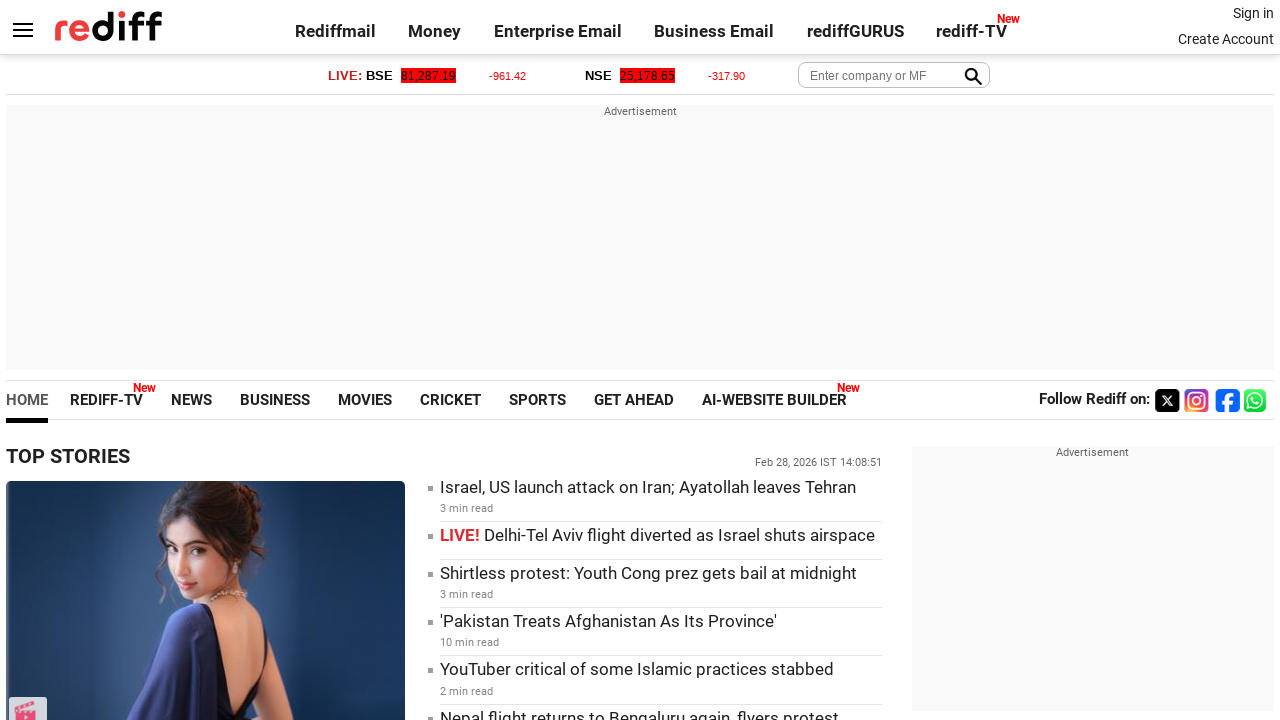

Located iframe with name 'moneyiframe'
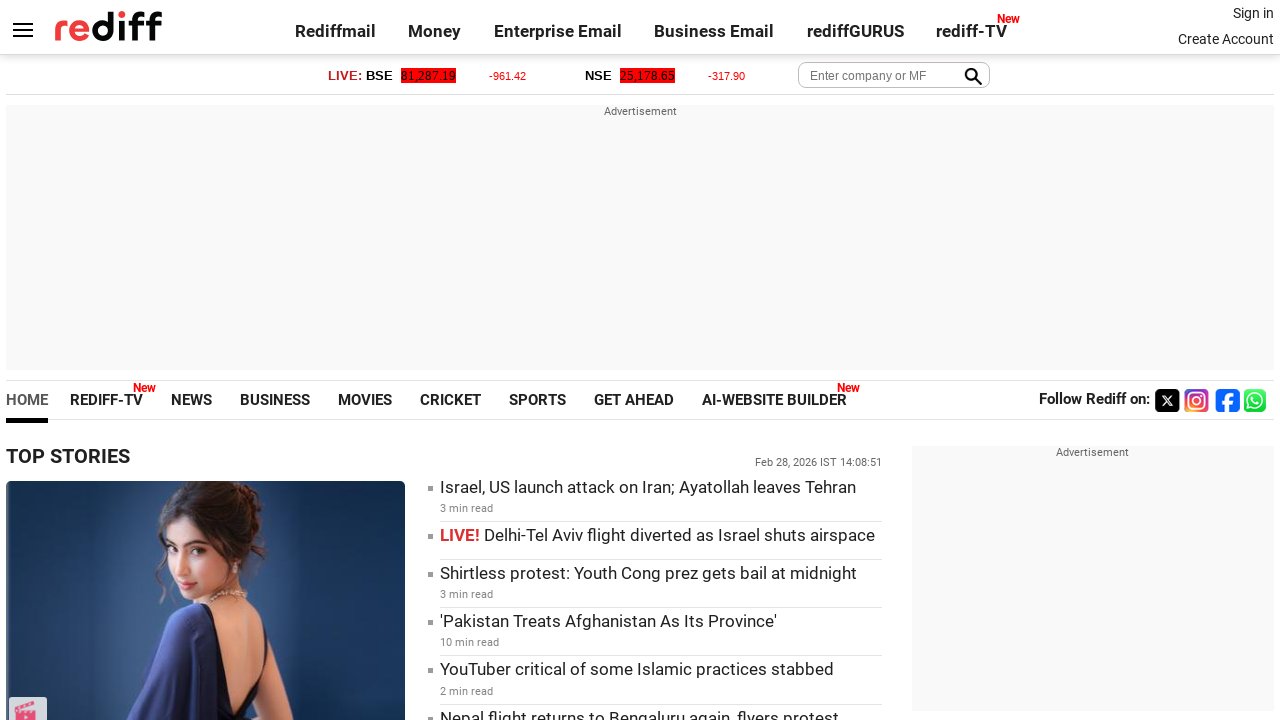

Located NSE index element within iframe
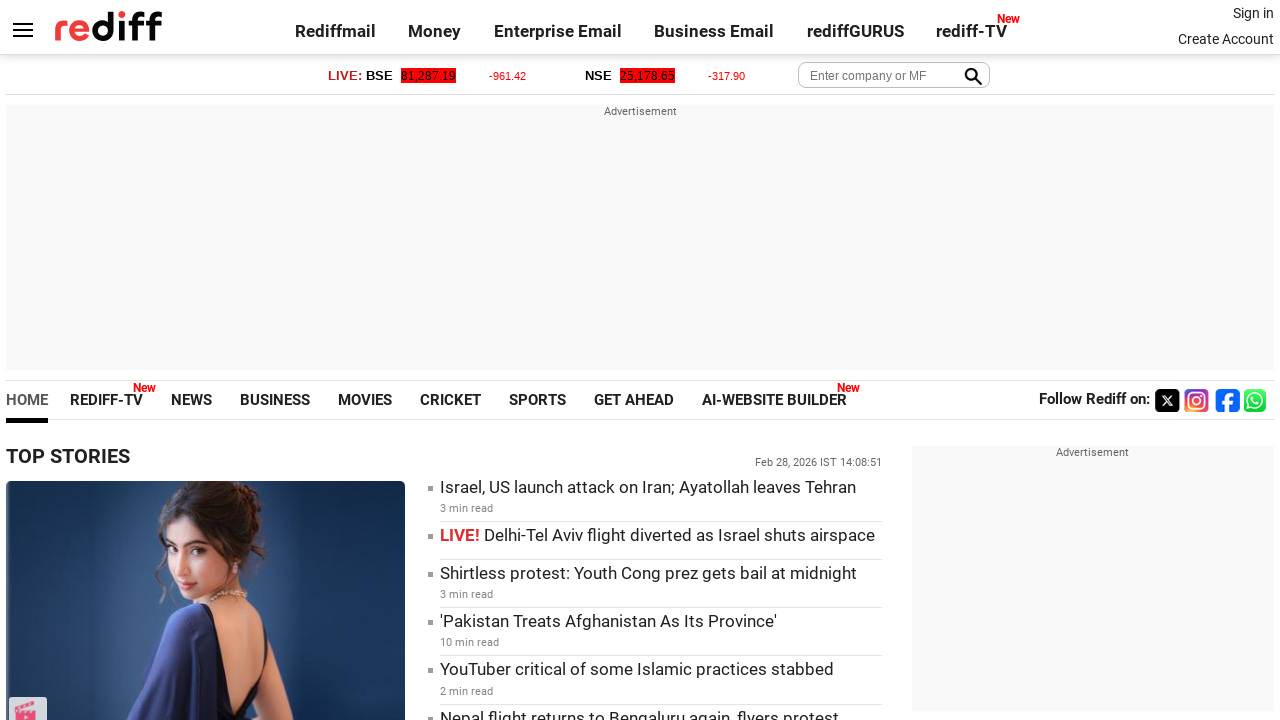

NSE index element became visible
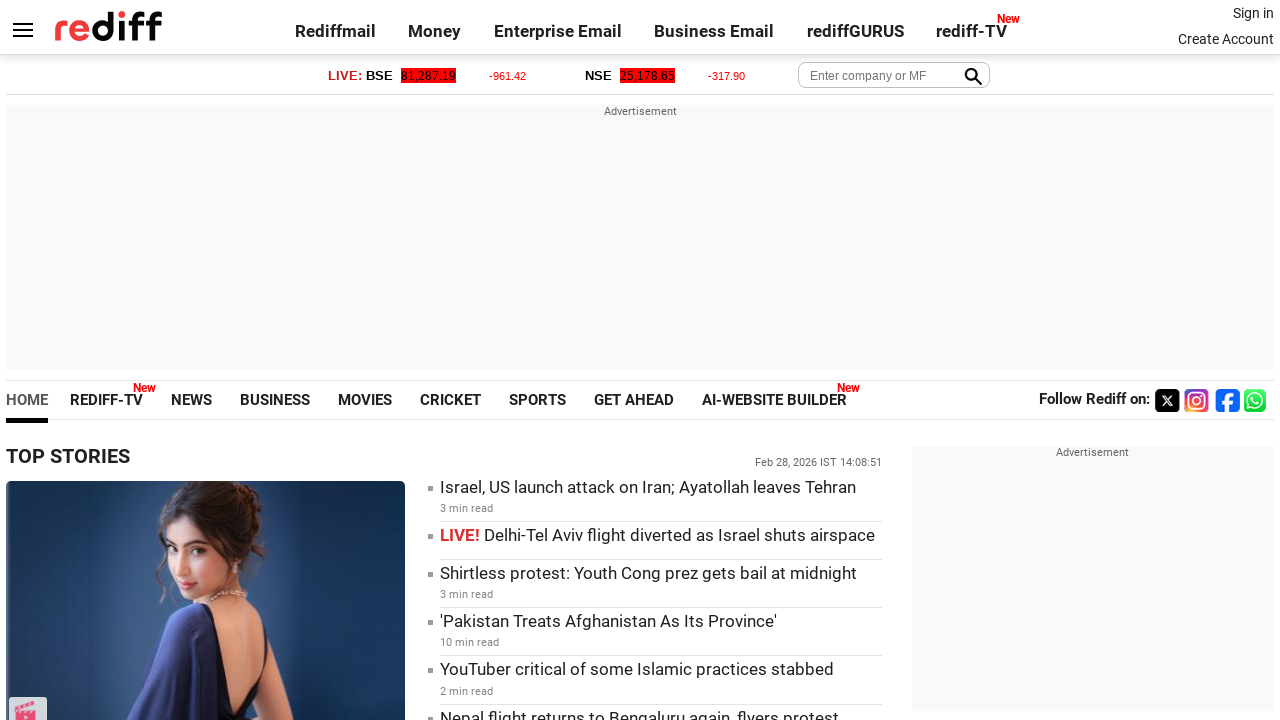

Retrieved text content from NSE index element
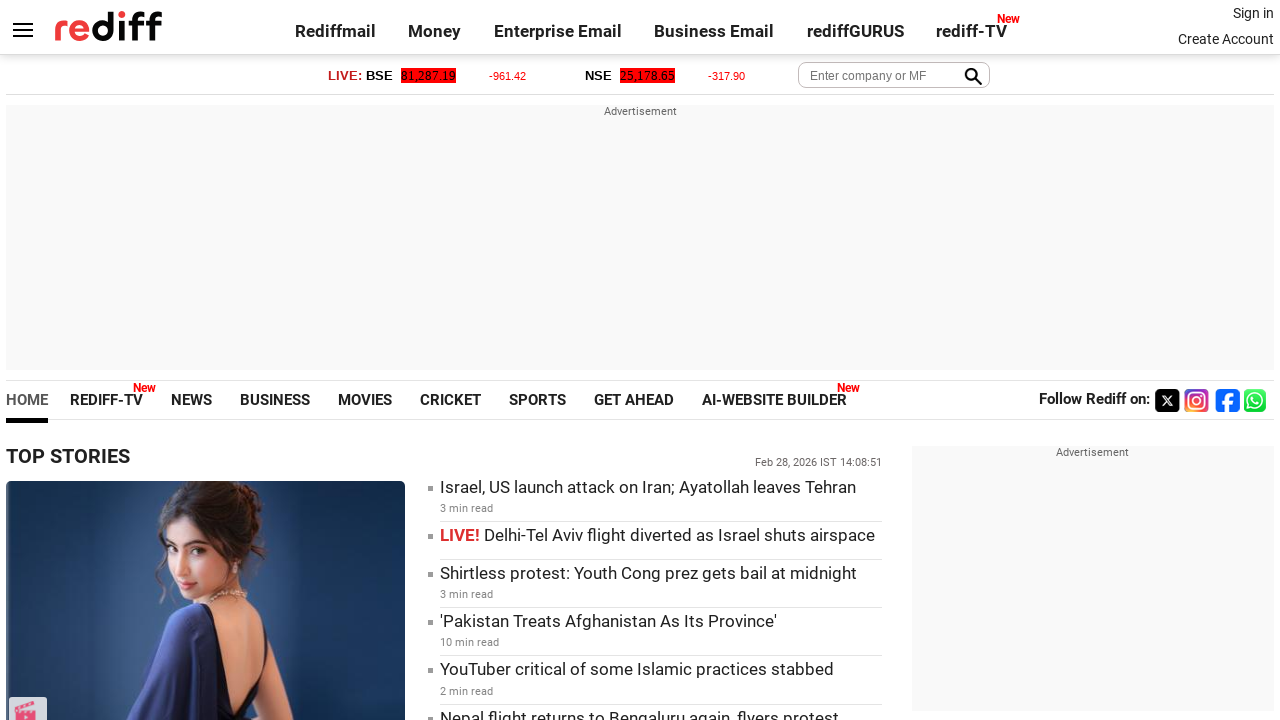

Verified NSE index element contains non-empty text content
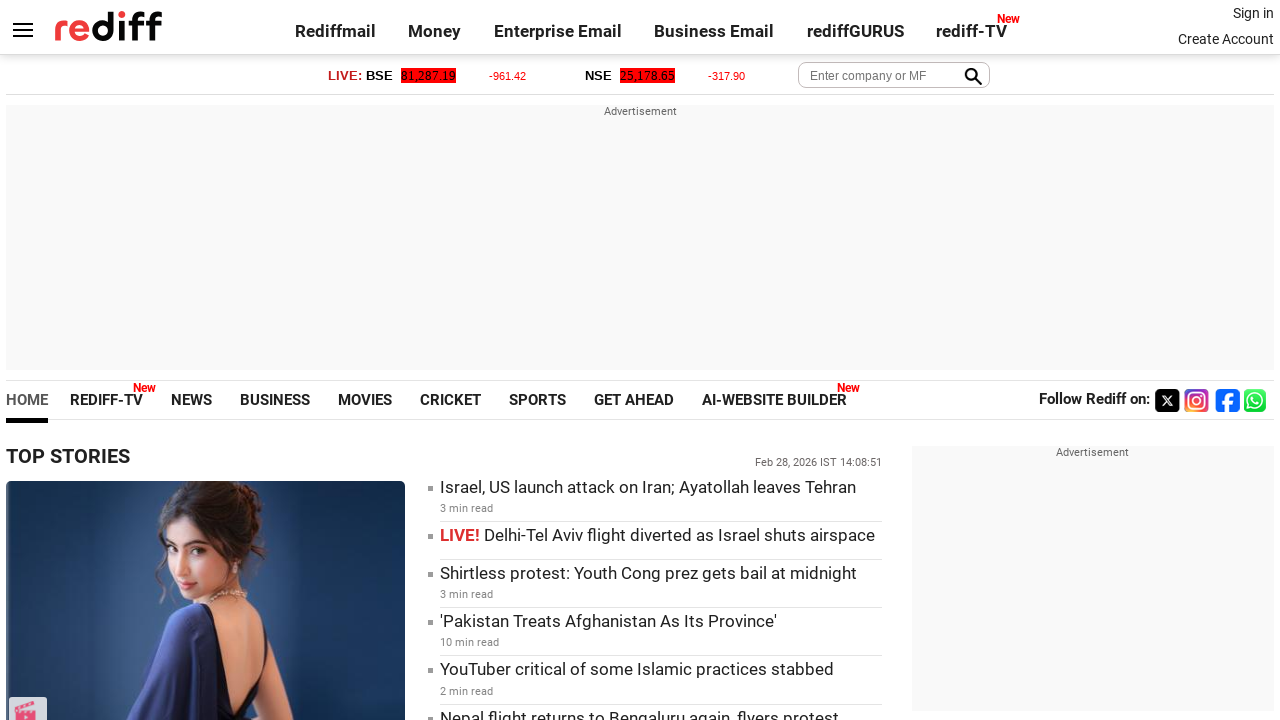

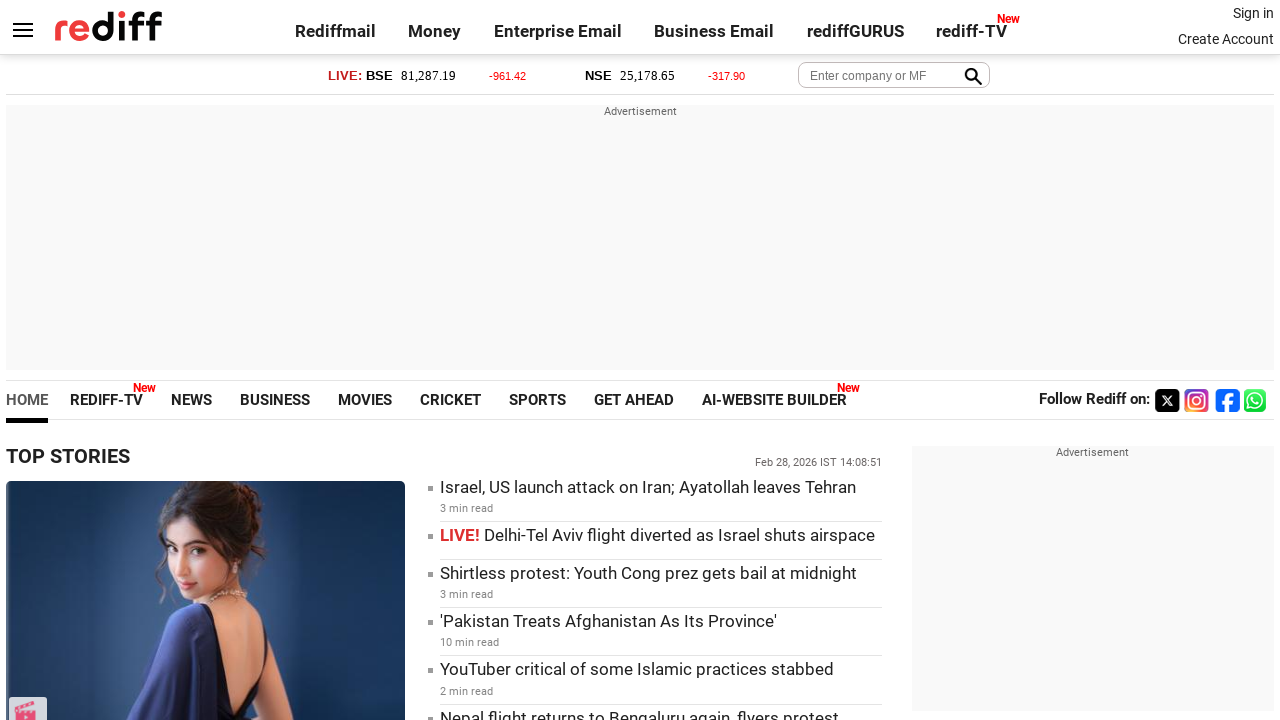